Solves a math problem on a web page by reading a value, calculating the result, filling the answer, selecting robot verification options, and submitting the form

Starting URL: http://SunInJuly.github.io/execute_script.html

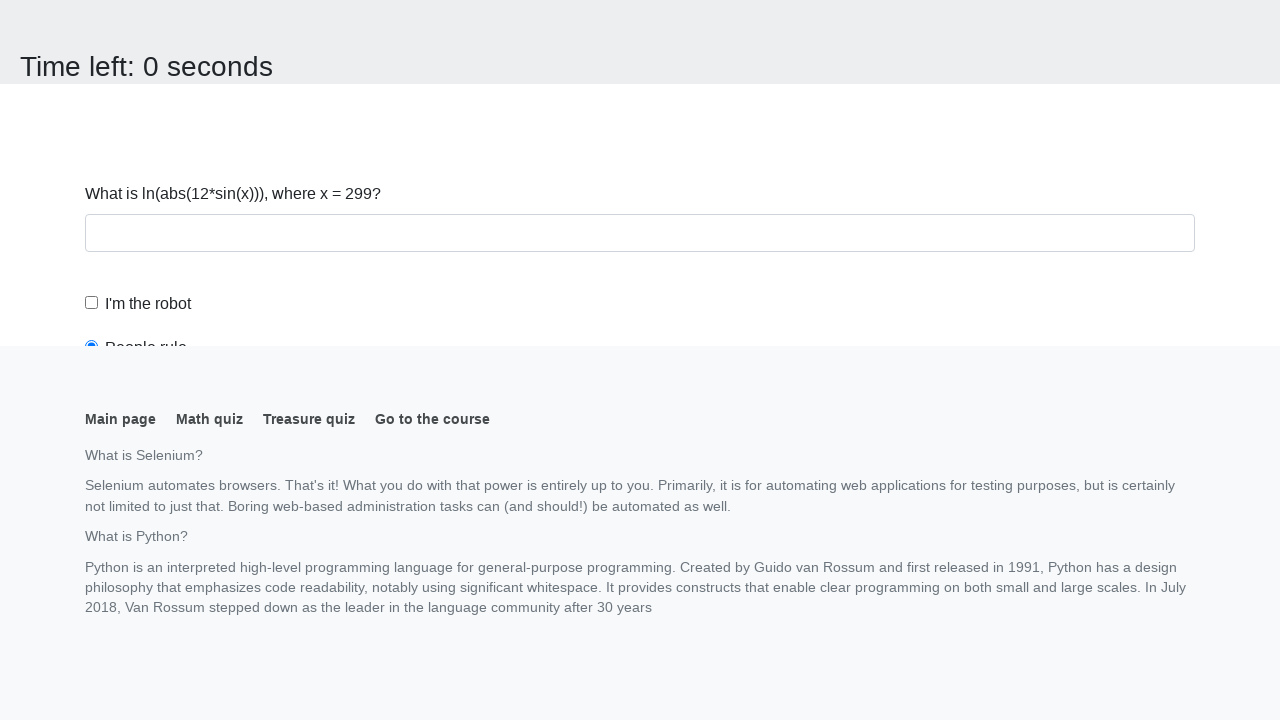

Navigated to math problem page
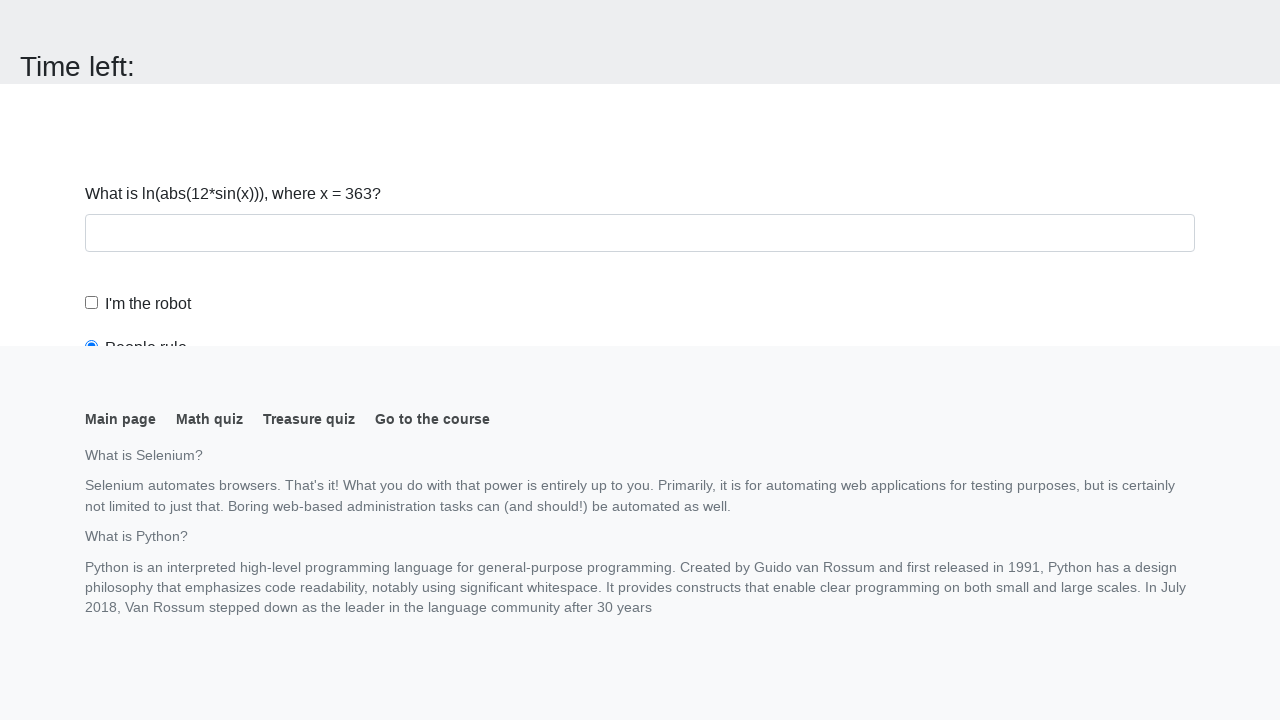

Located the input value element
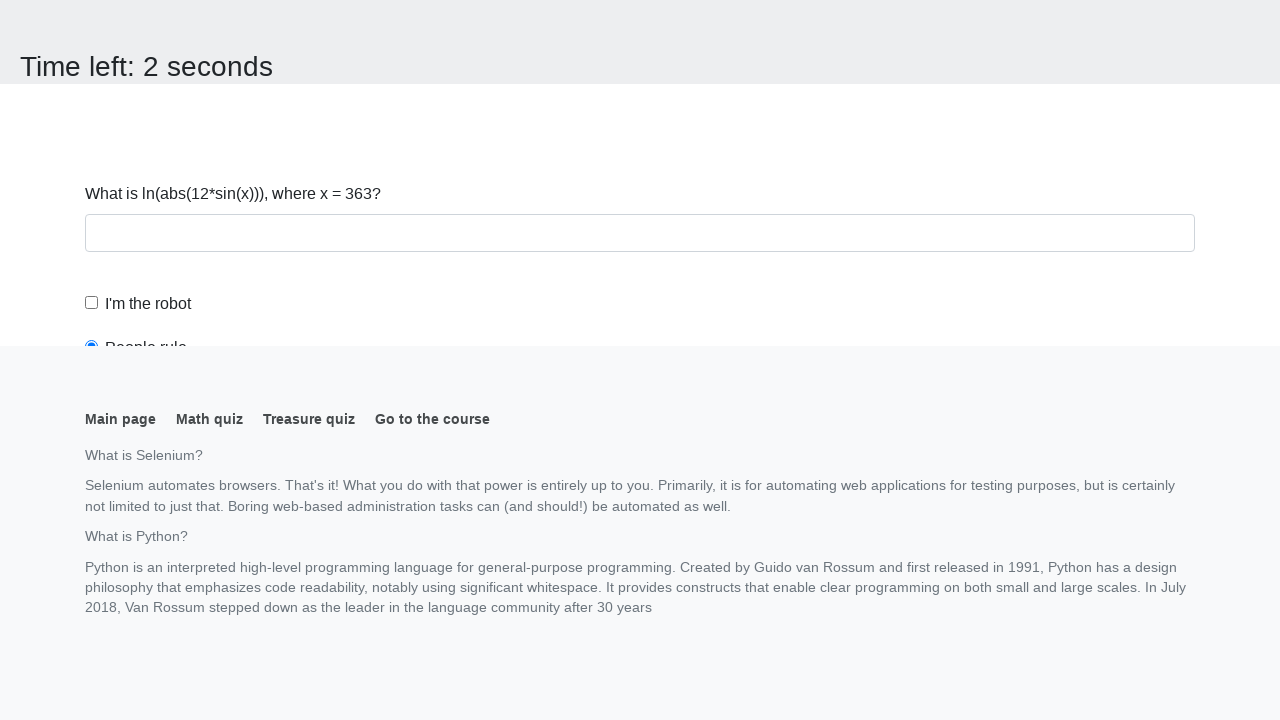

Retrieved input value: 363
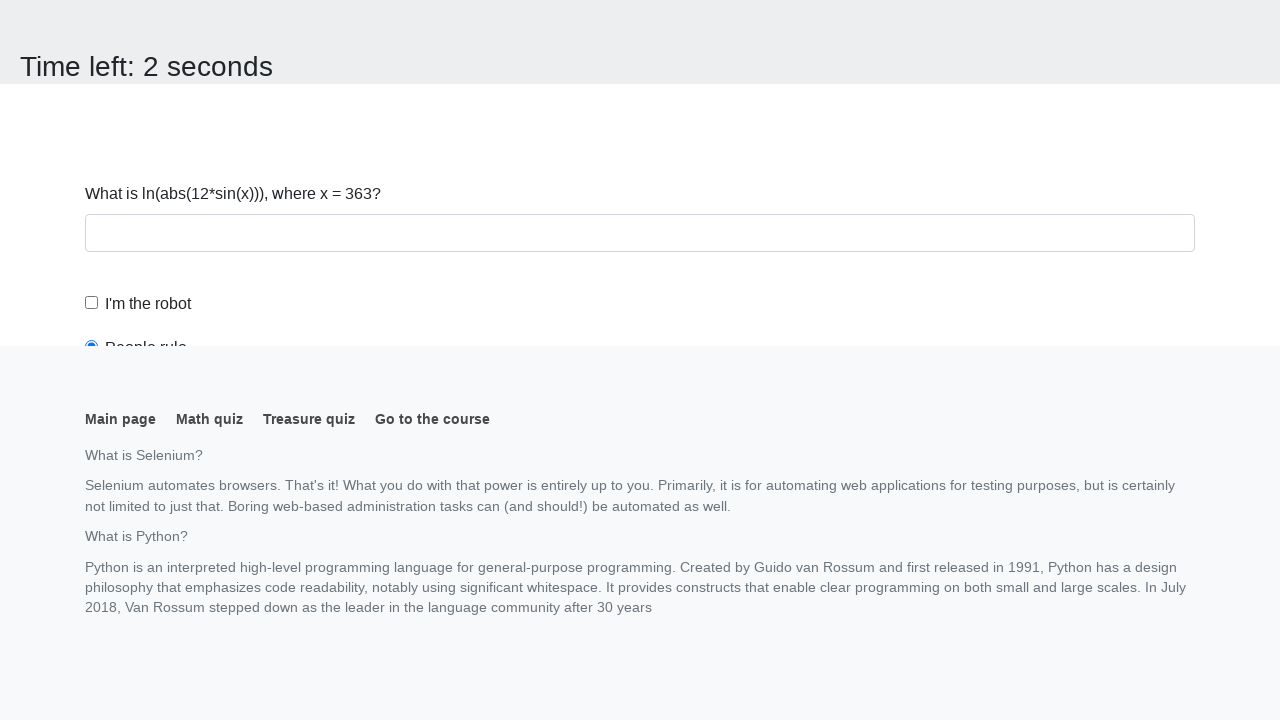

Calculated math result: 2.474203434359491
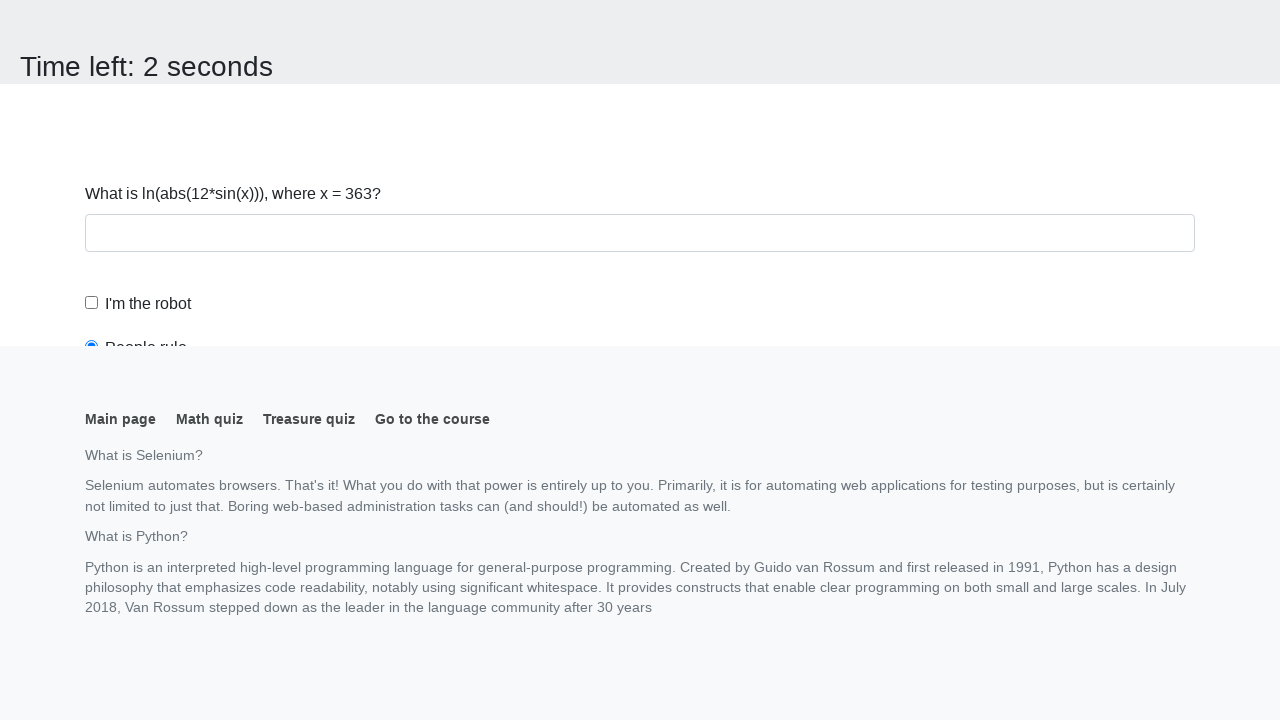

Filled in the calculated answer on #answer
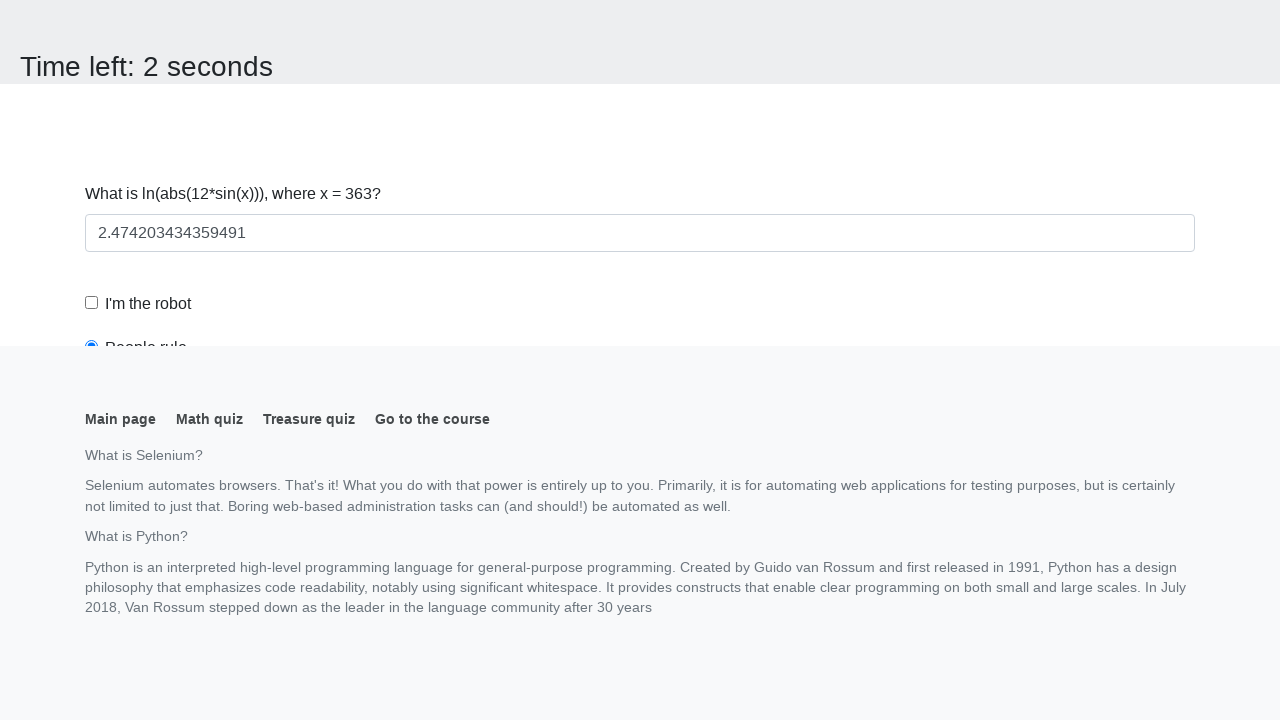

Scrolled answer field into view
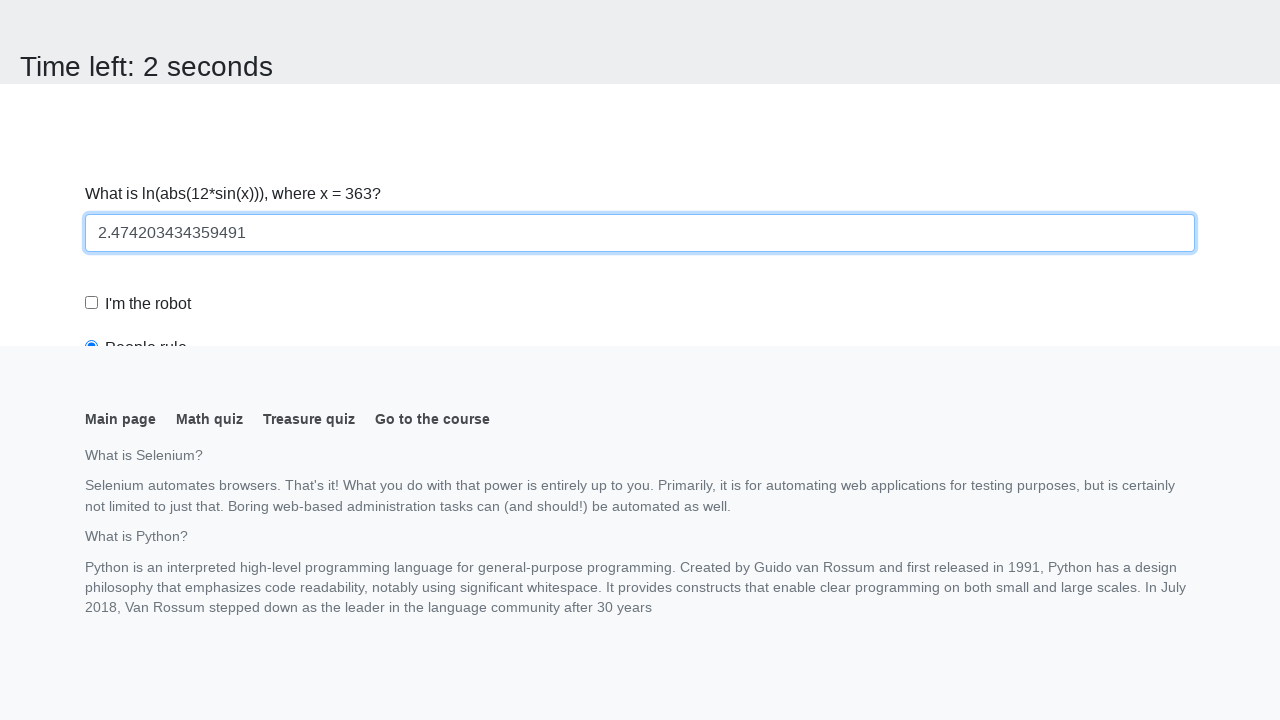

Clicked robot verification checkbox at (92, 303) on #robotCheckbox
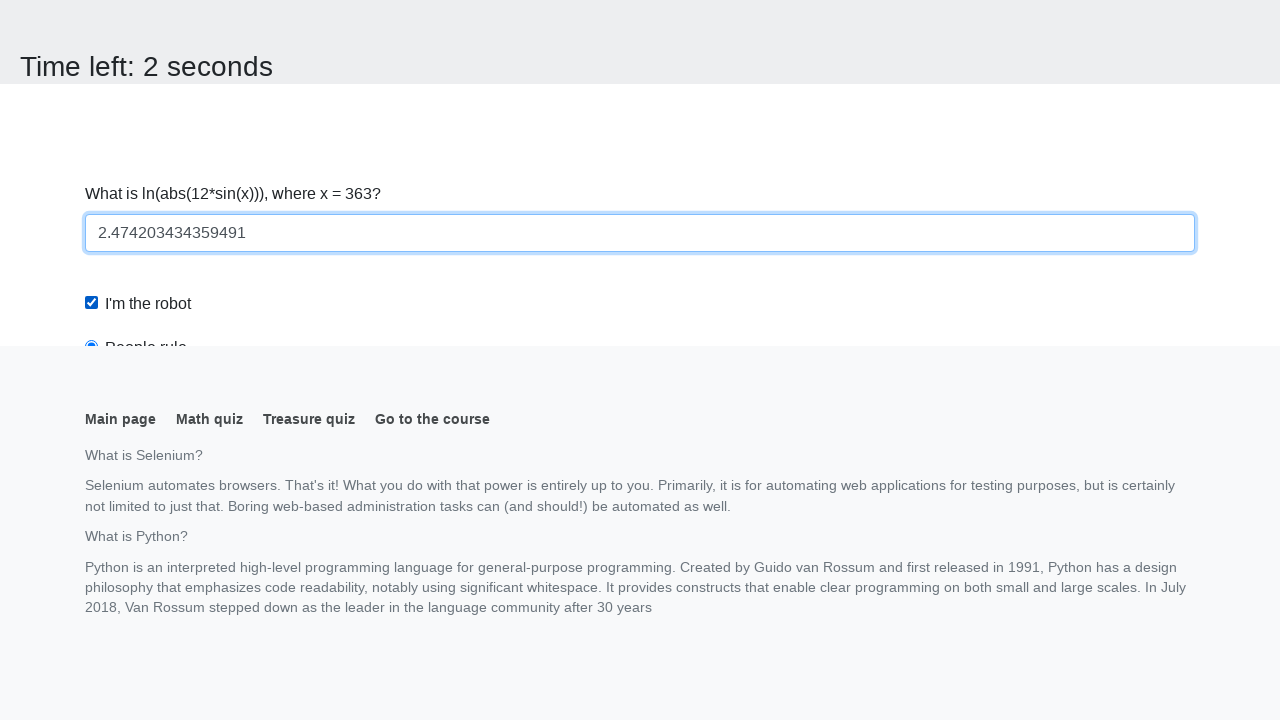

Selected robots rule radio button at (92, 7) on #robotsRule
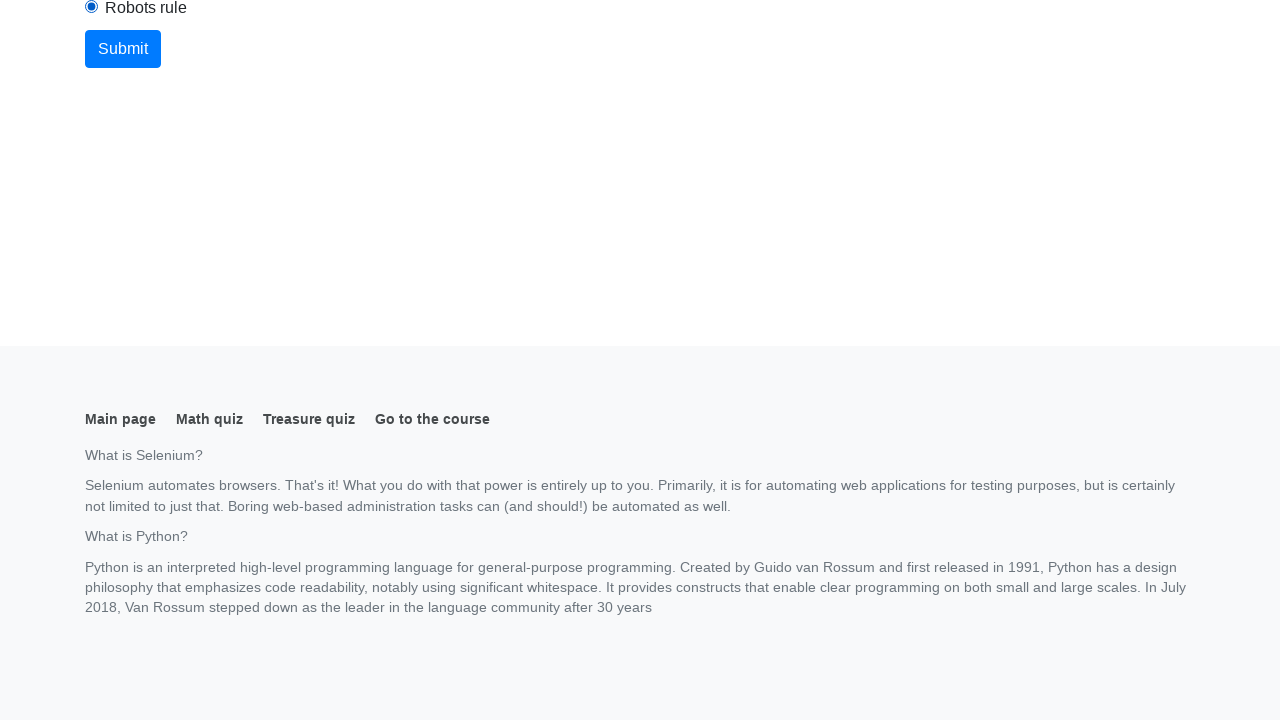

Clicked submit button to submit the form at (123, 49) on button.btn
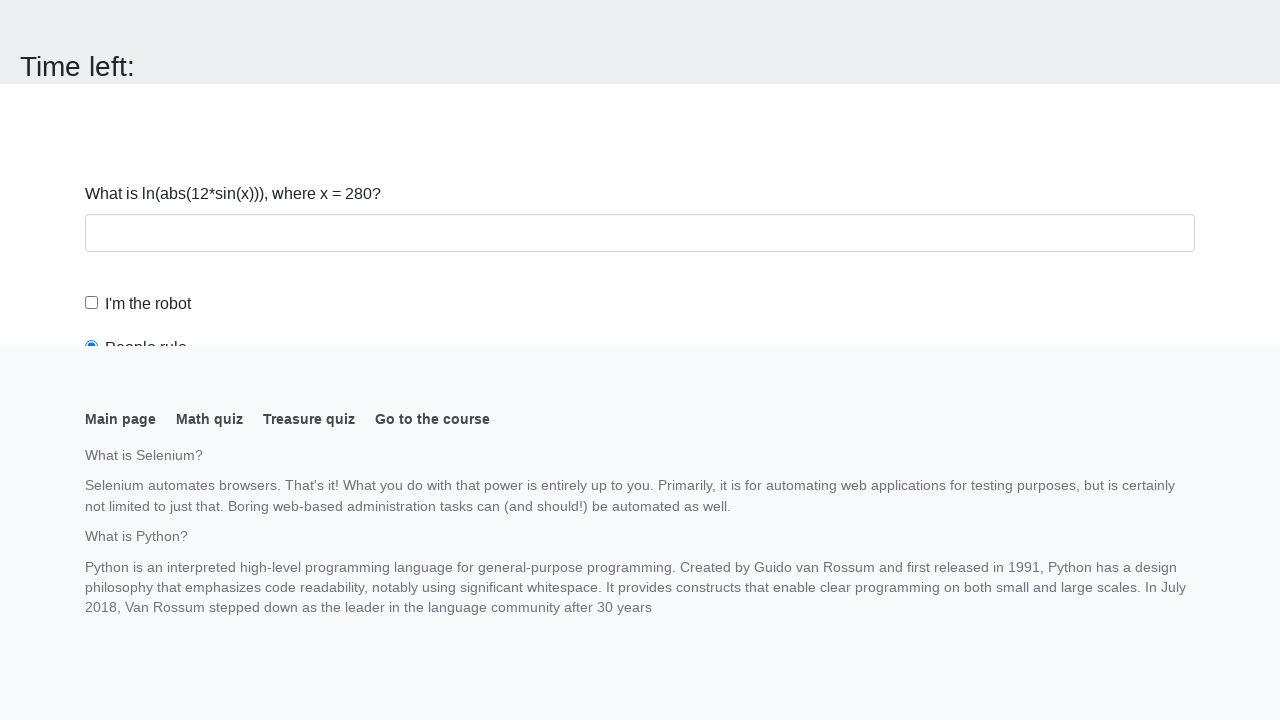

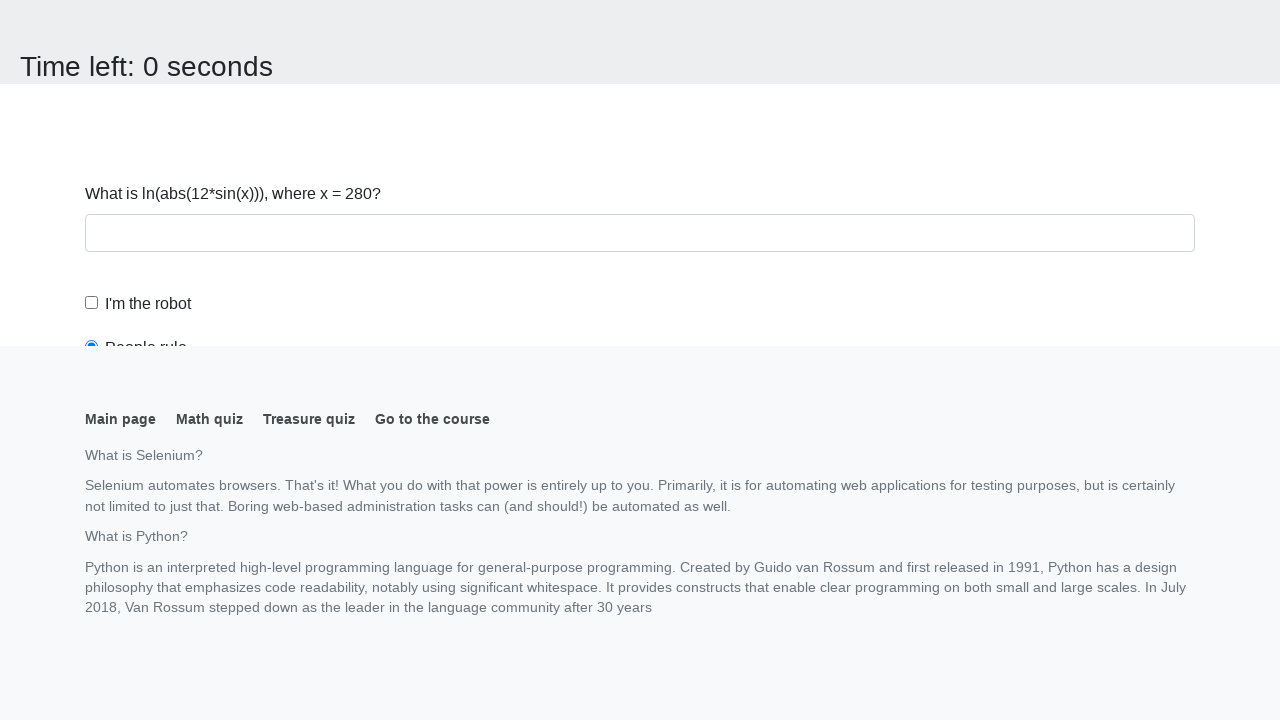